Tests HTML5 drag and drop by dragging column A to column B and verifying the columns swap positions, then dragging back and verifying they return to original positions.

Starting URL: https://automationfc.github.io/drag-drop-html5/

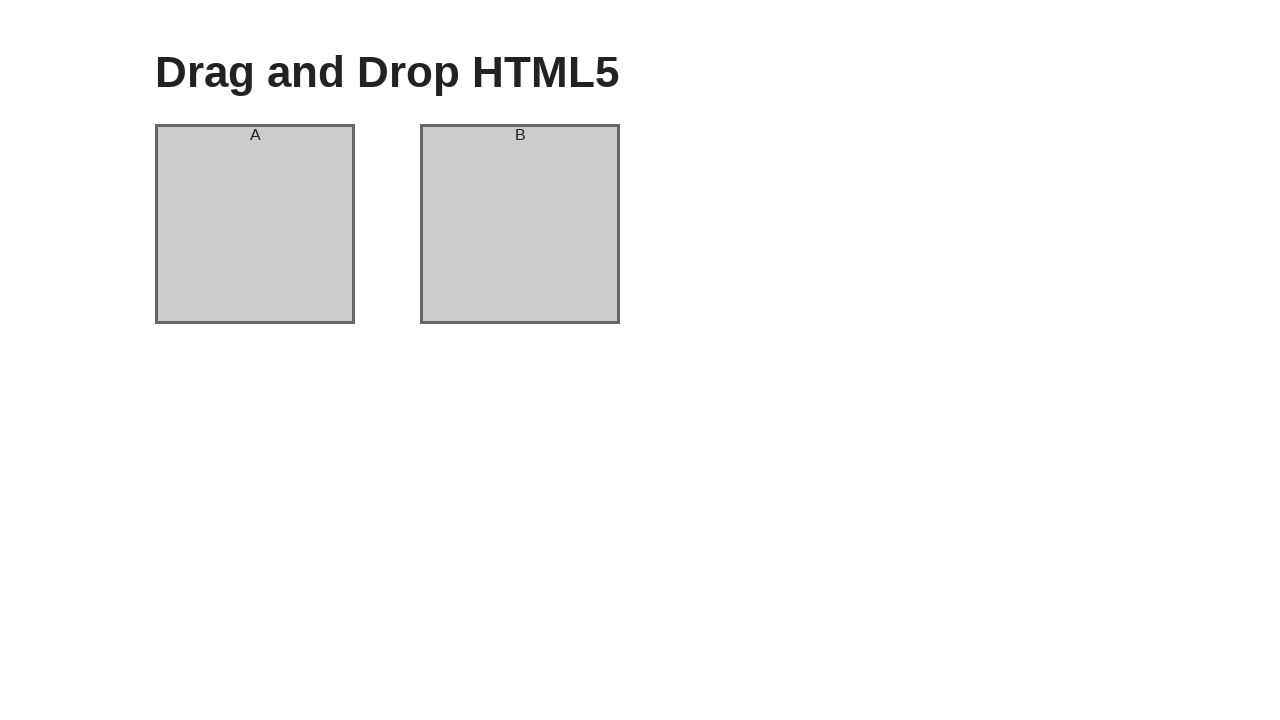

Located source column A element
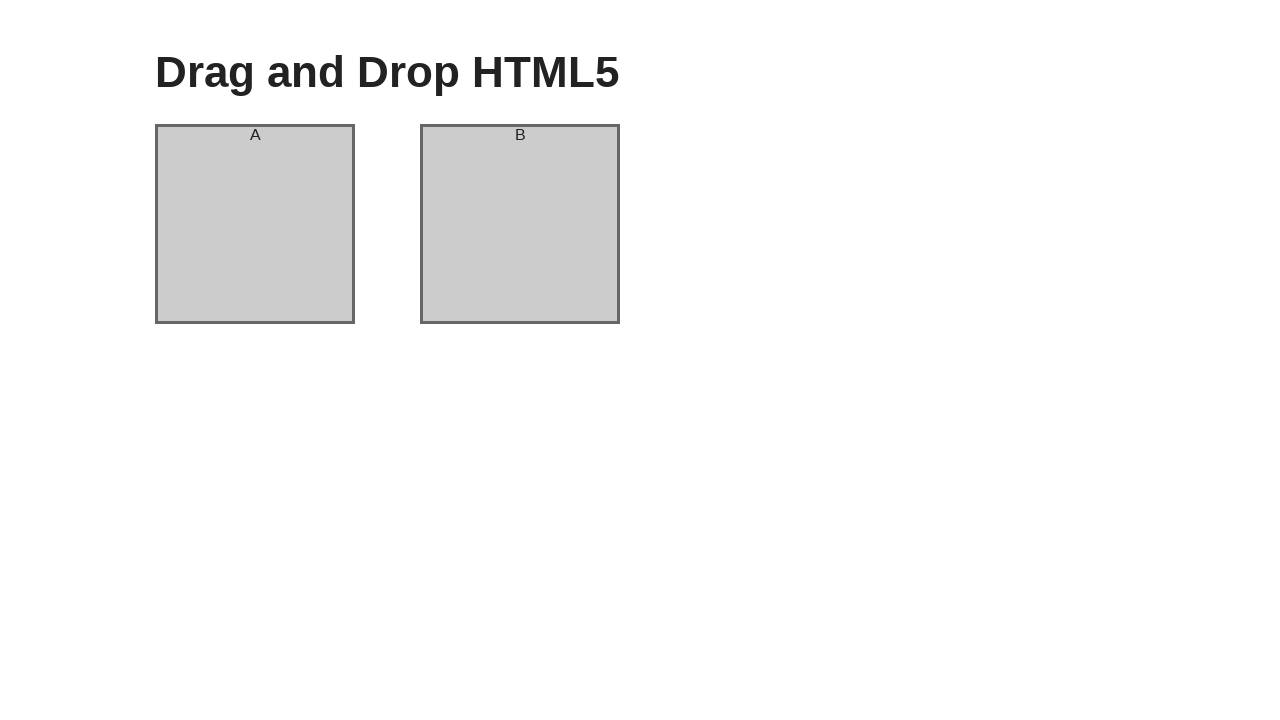

Located target column B element
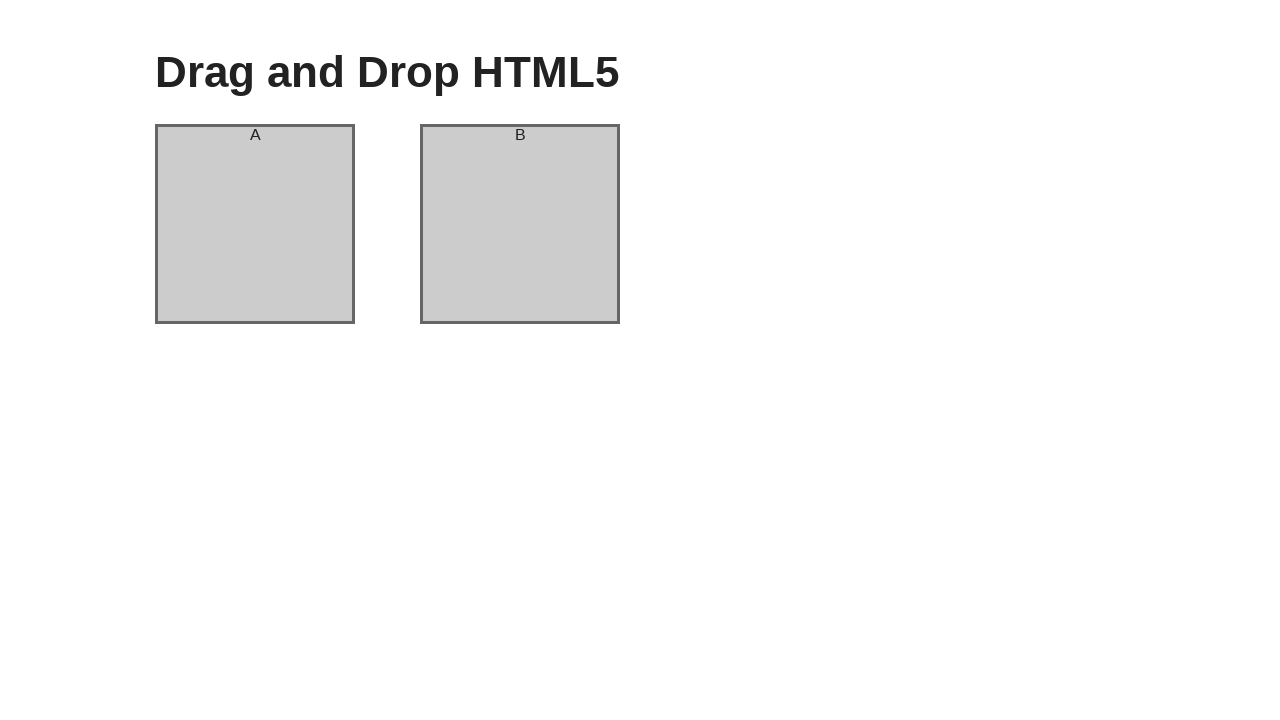

Dragged column A to column B at (520, 224)
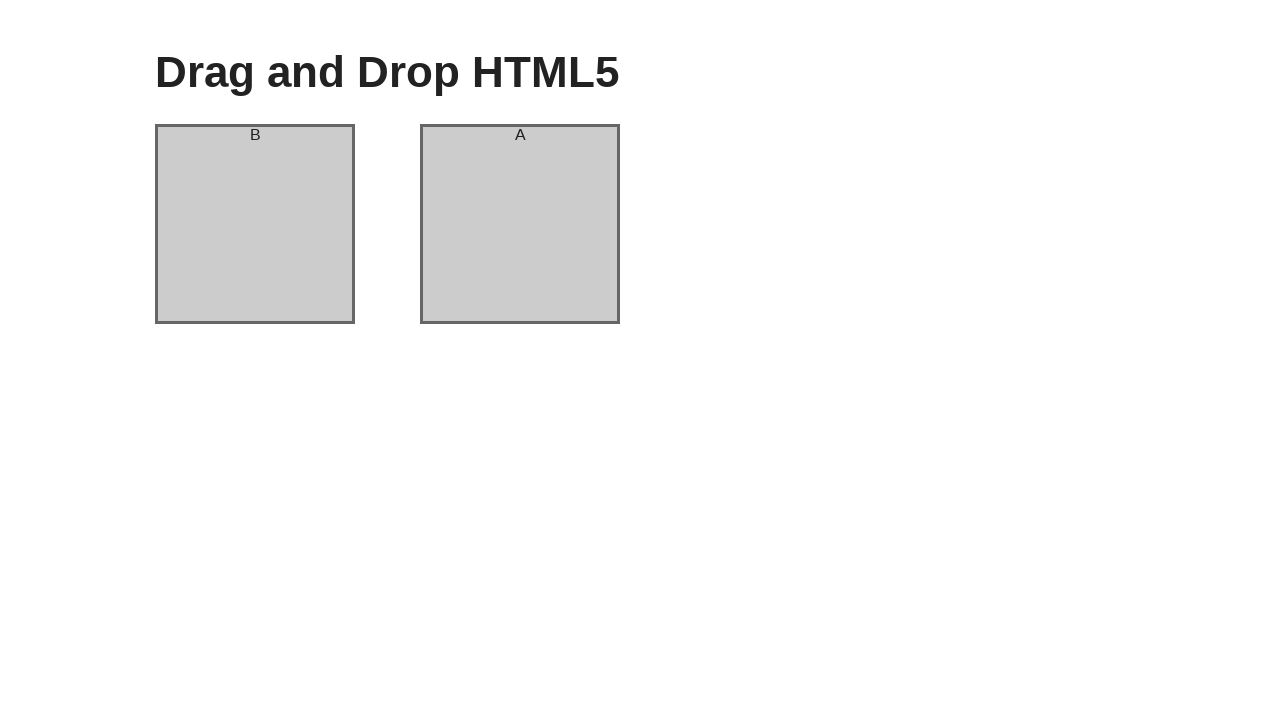

Waited 500ms for drag animation to complete
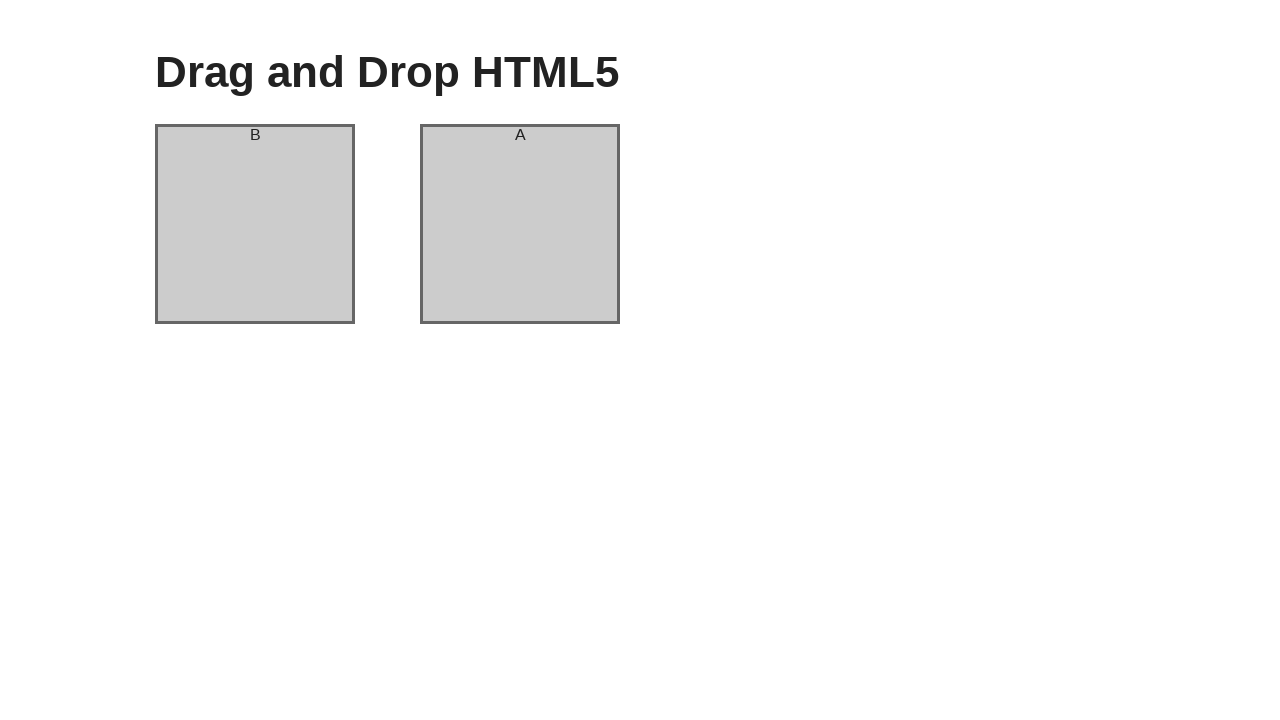

Verified column A now displays header 'B' - columns swapped successfully
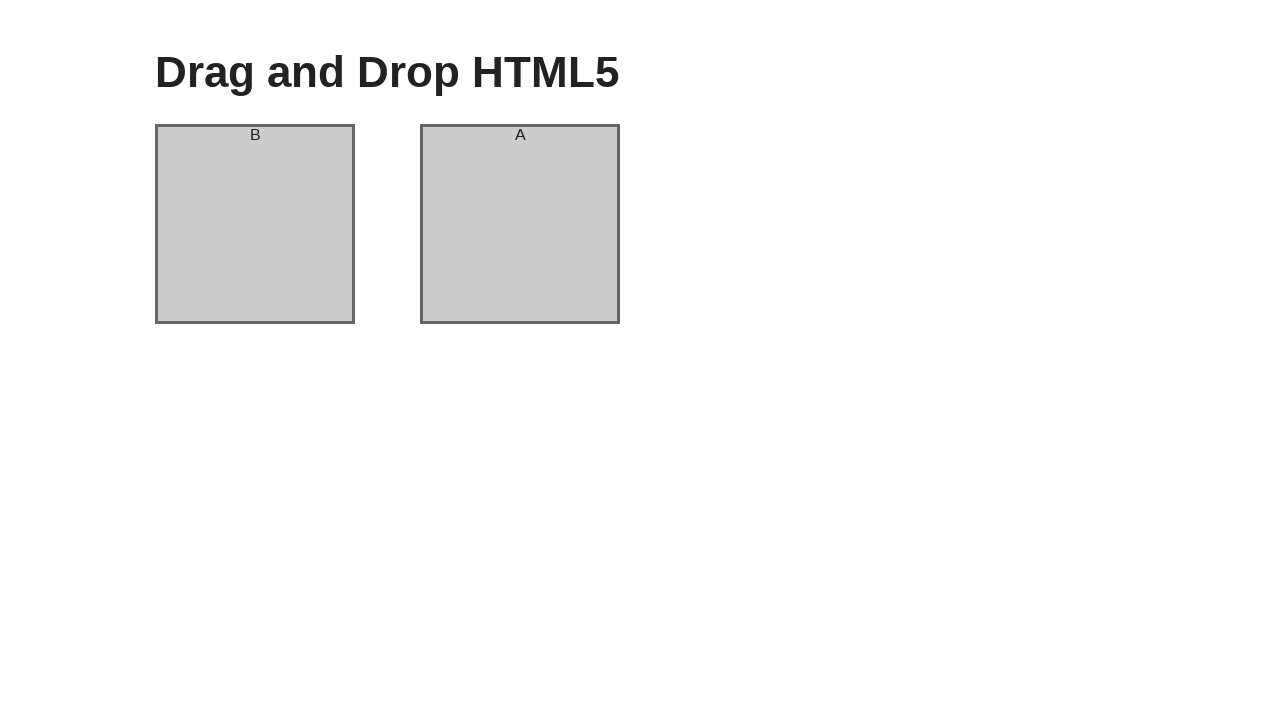

Verified column B now displays header 'A' - swap confirmed
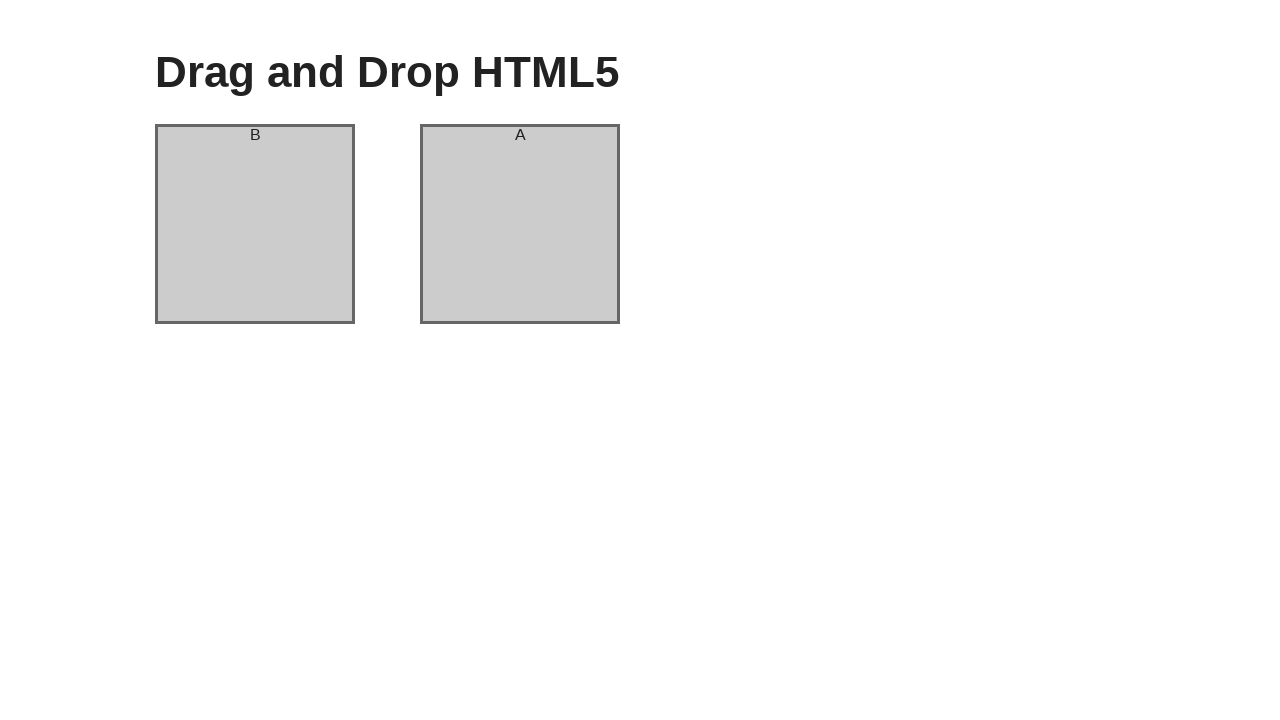

Dragged columns back to original positions at (520, 224)
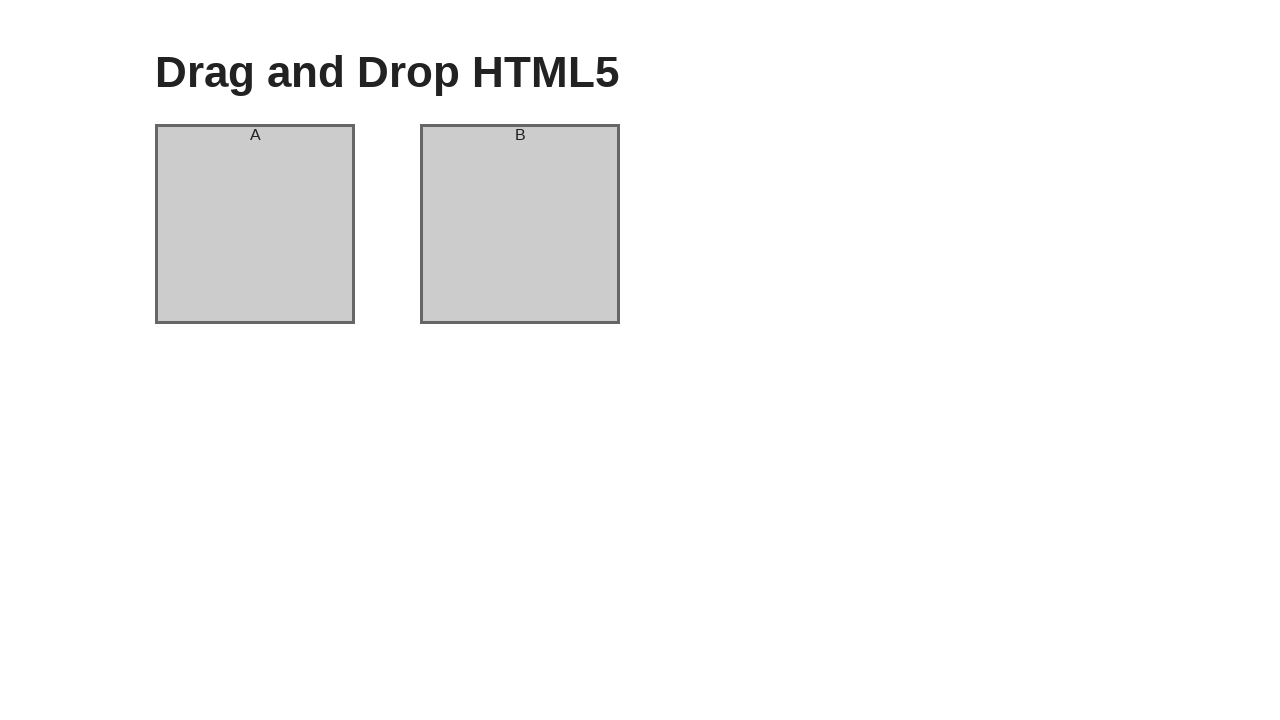

Waited 500ms for drag animation to complete
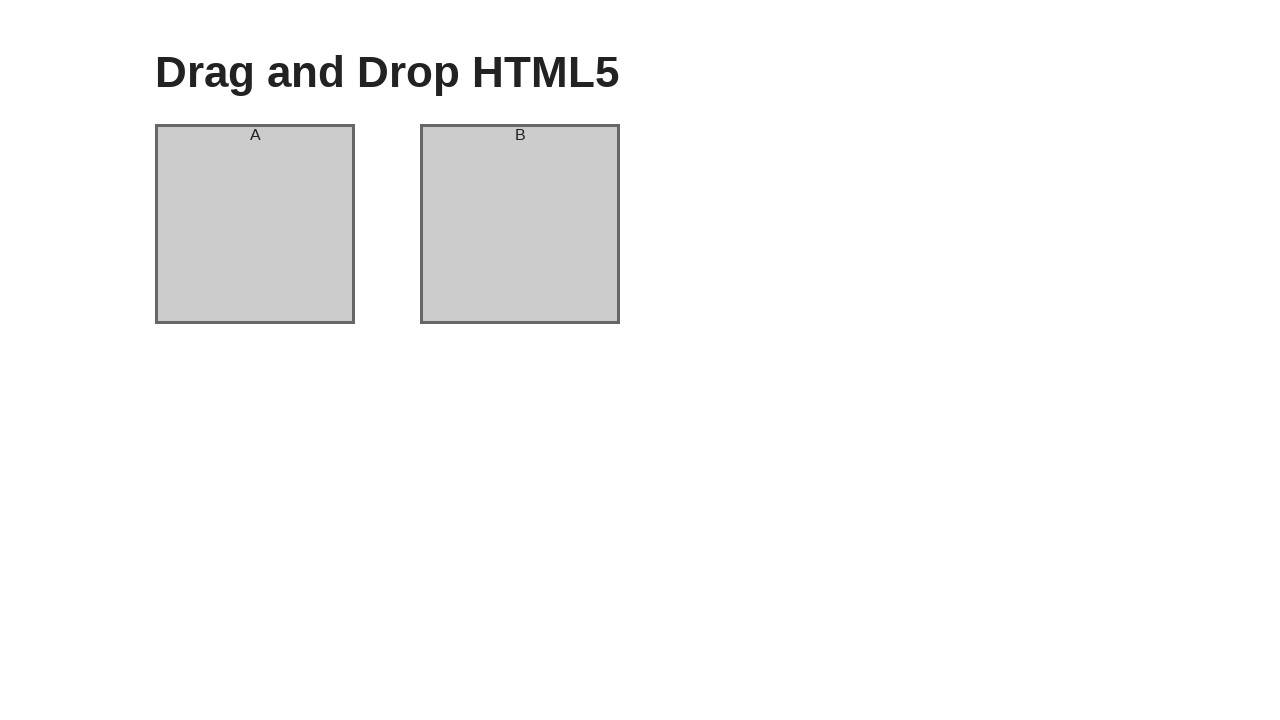

Verified column A returned to original header 'A'
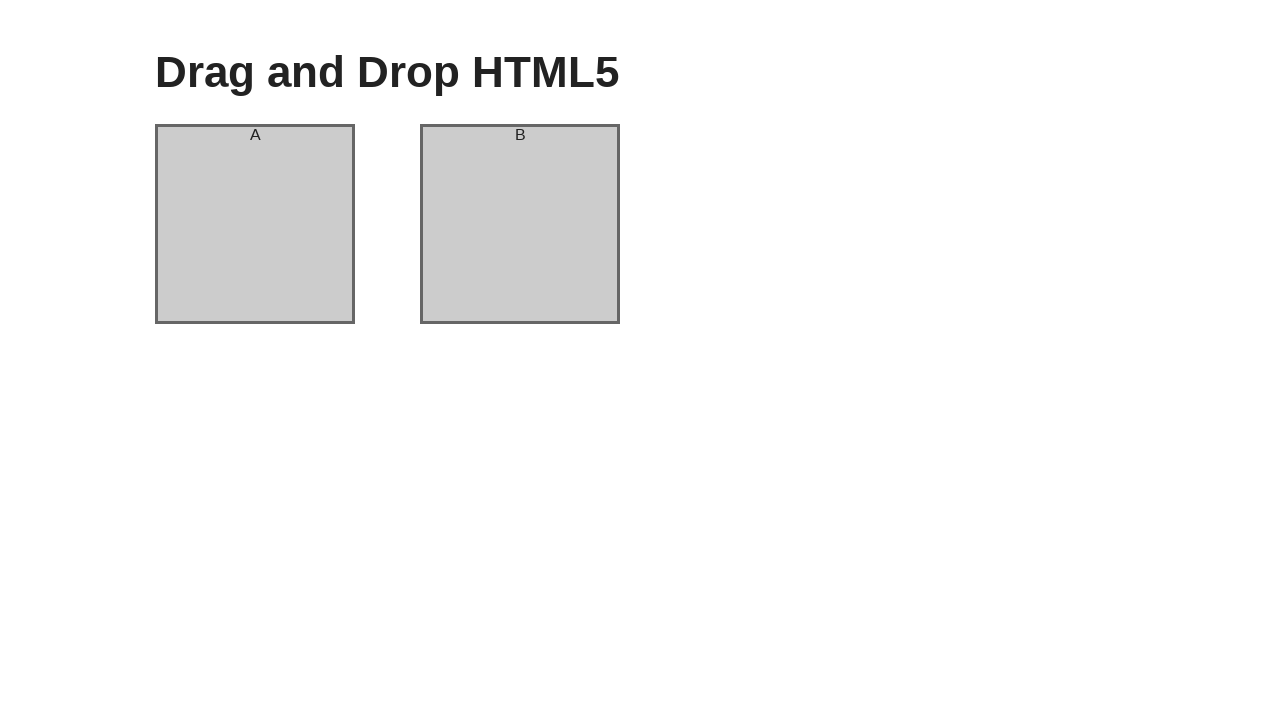

Verified column B returned to original header 'B' - columns restored to original positions
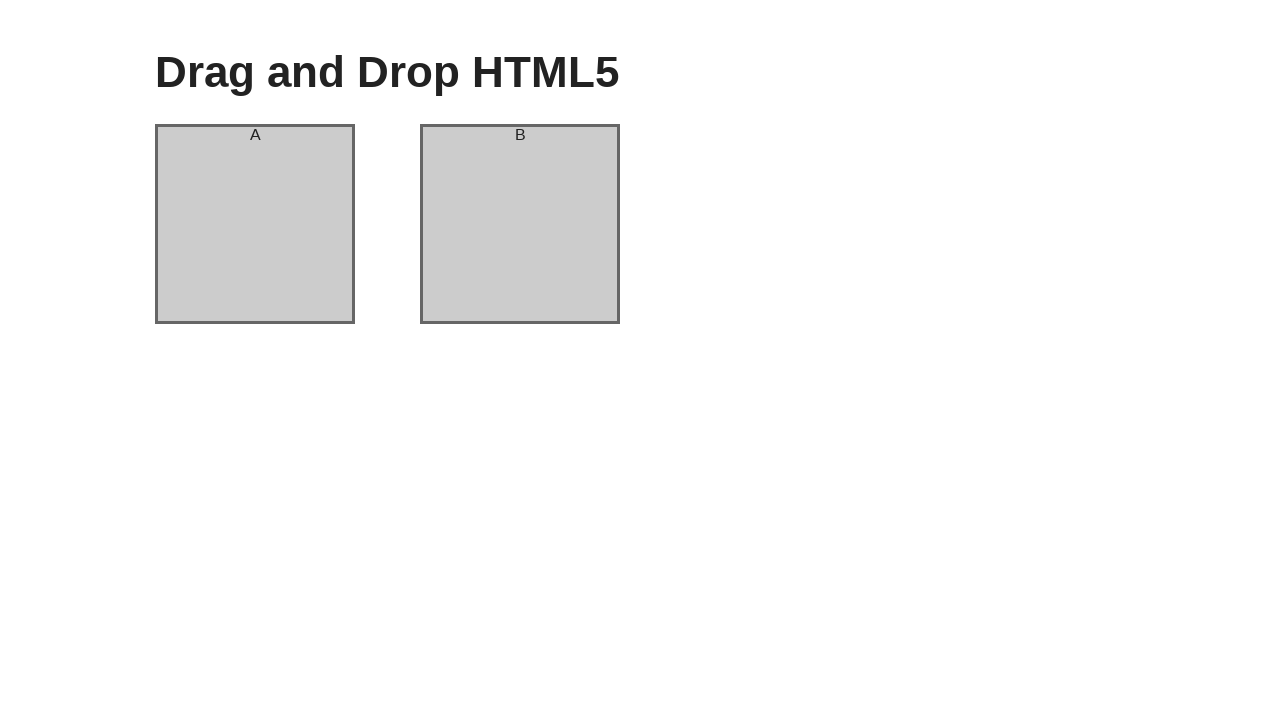

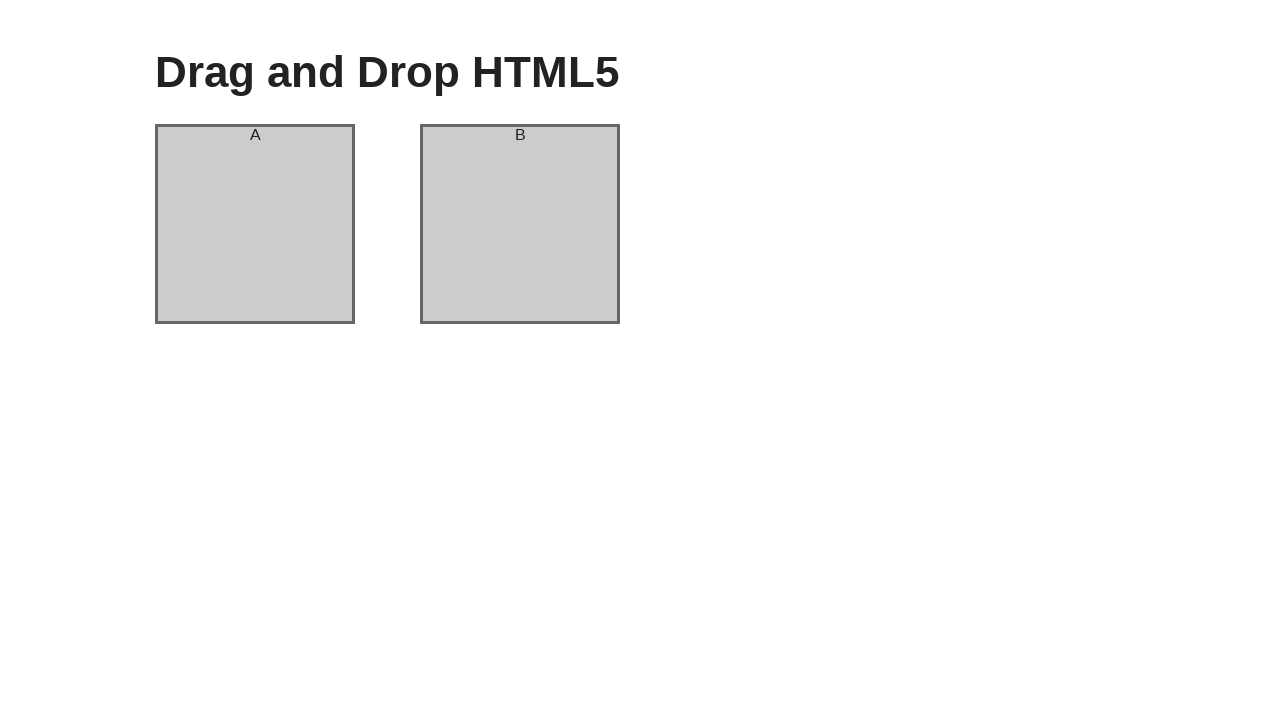